Tests drag and drop functionality by dragging an element from one container to another drop target

Starting URL: https://grotechminds.com/drag-and-drop/

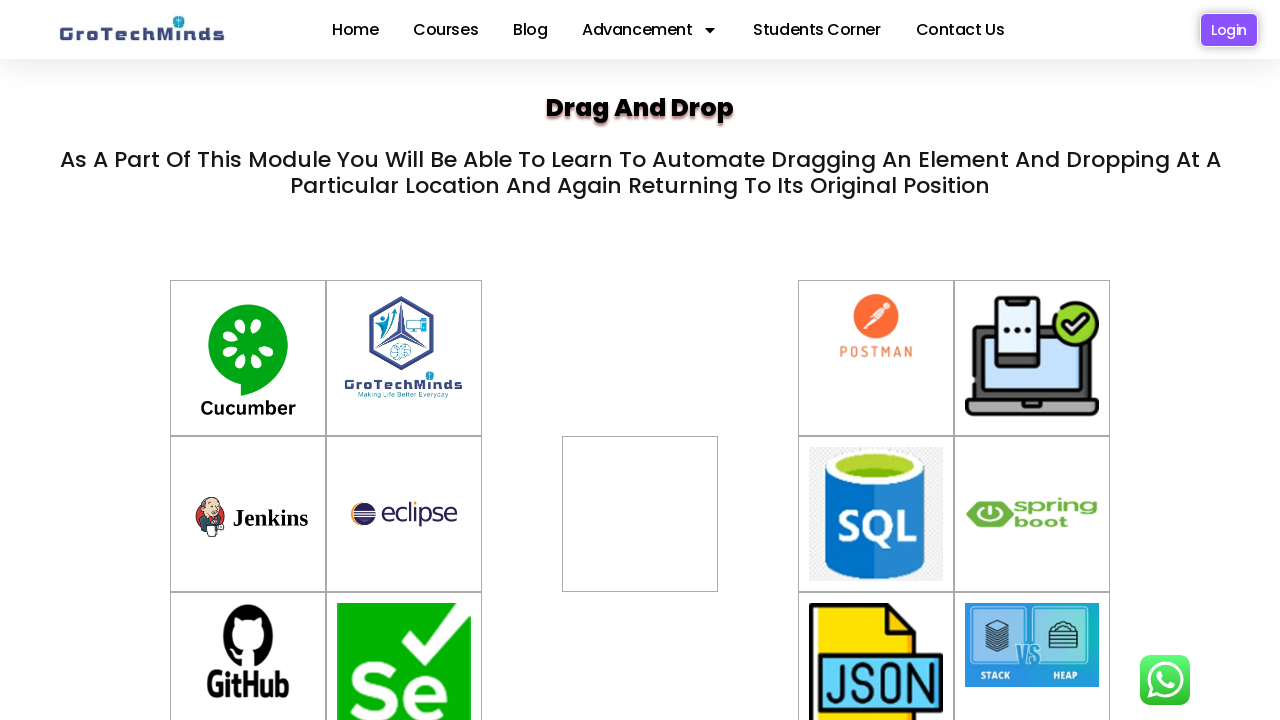

Located the drag source element with id 'container-10'
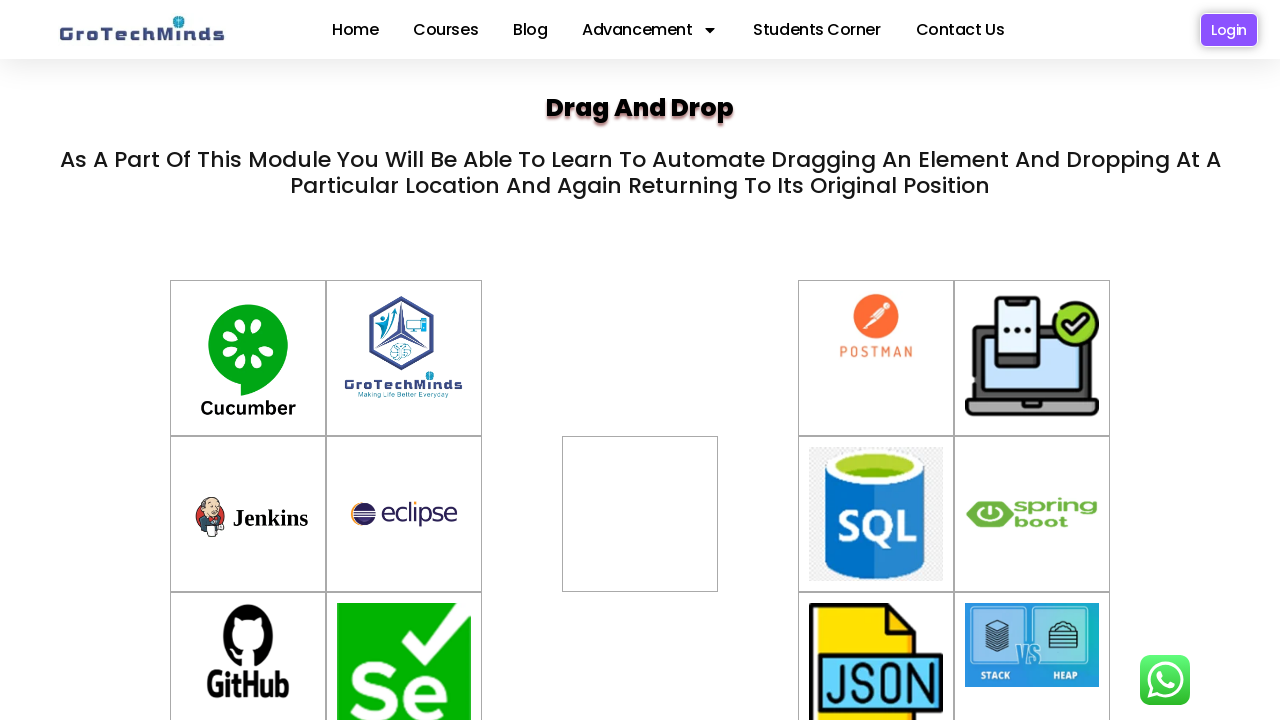

Located the drop target element with id 'div2'
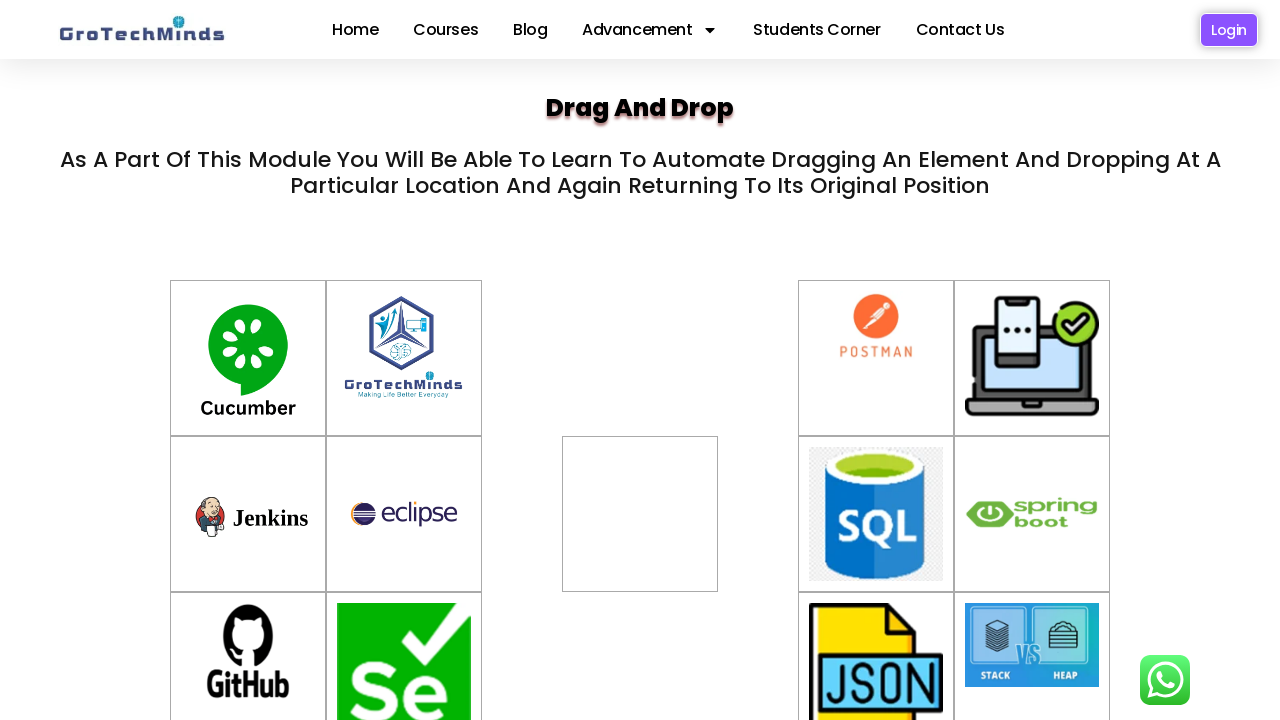

Successfully dragged element from container-10 to drop target div2 at (640, 487)
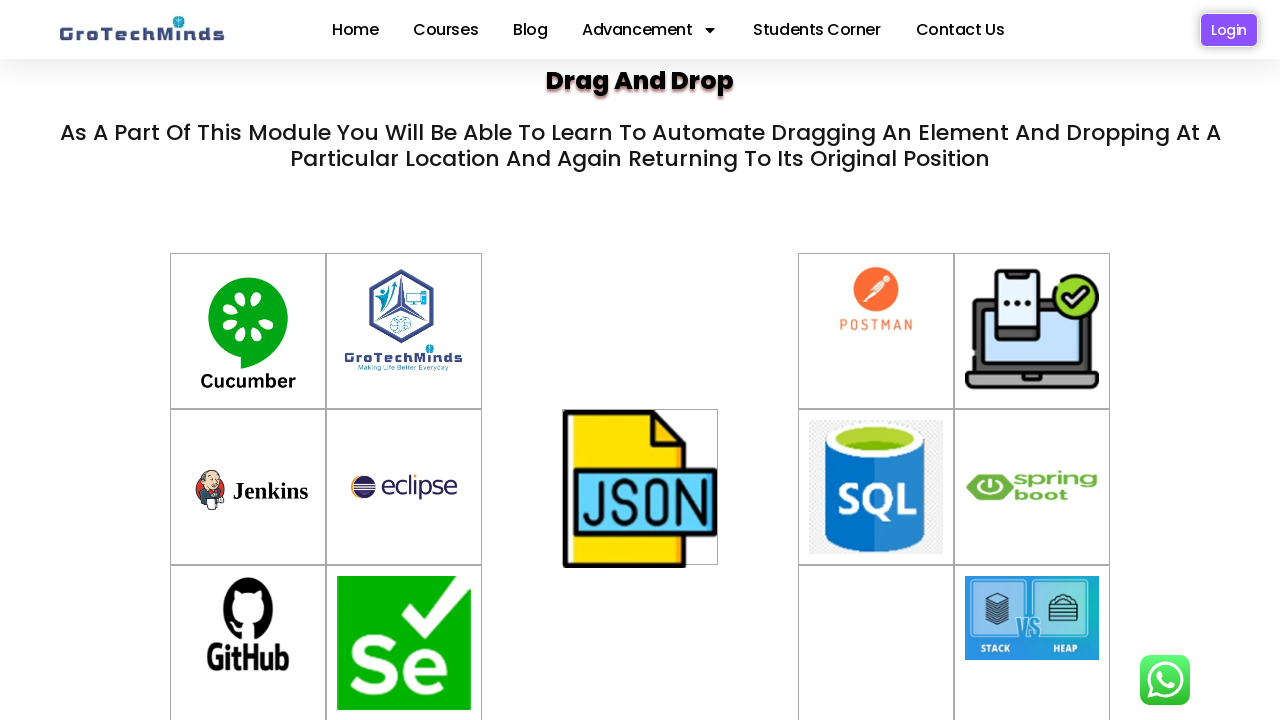

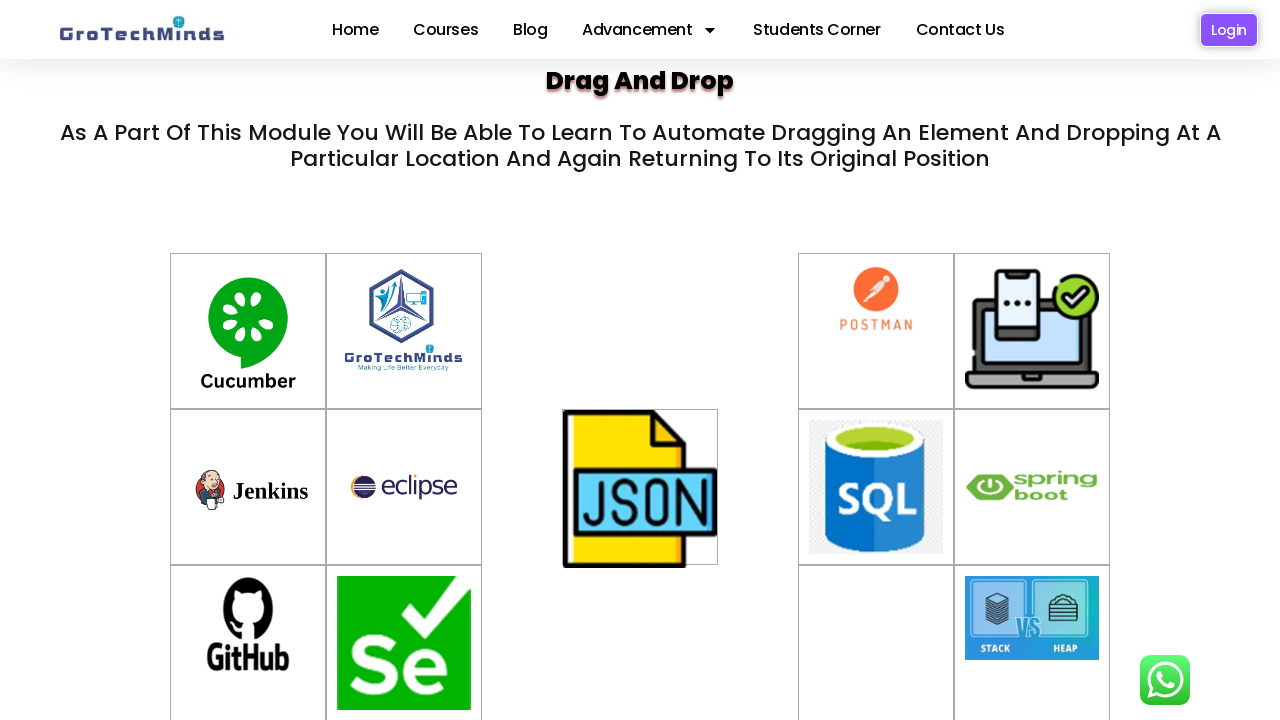